Tests handling a simple alert by triggering it, accepting it, and verifying the alert text

Starting URL: https://testpages.herokuapp.com/styled/alerts/alert-test.html

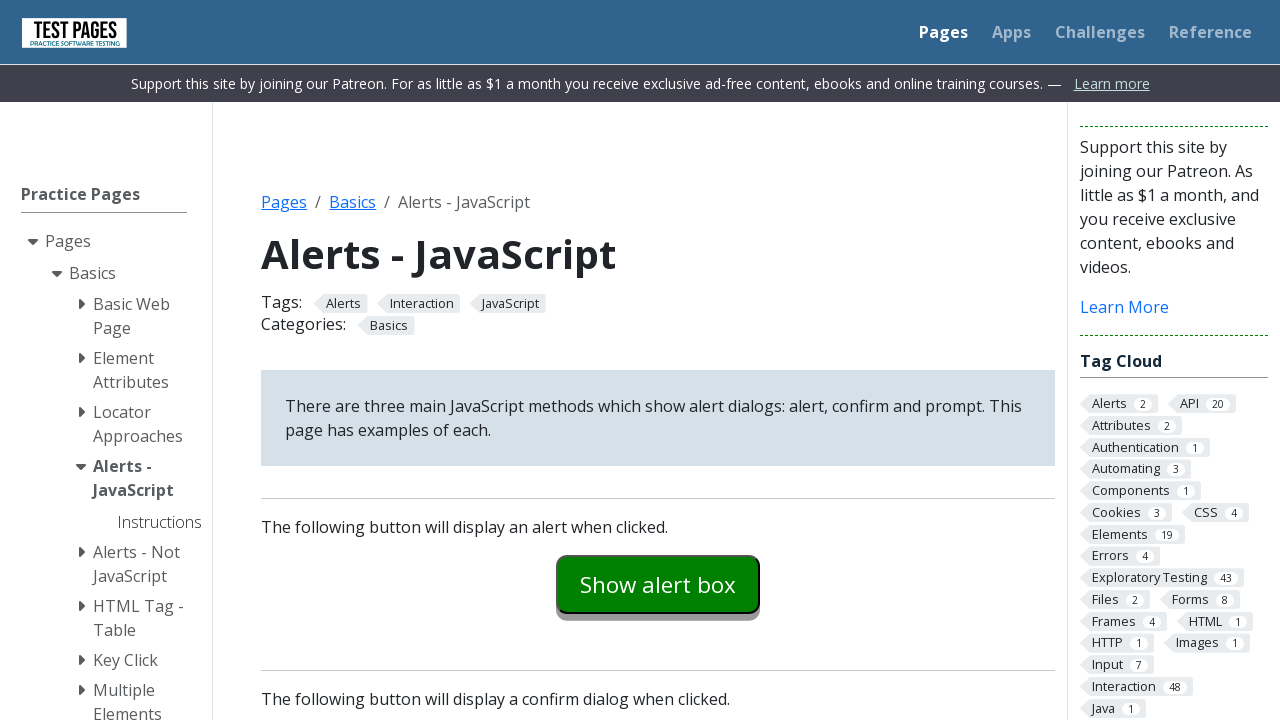

Clicked button to trigger simple alert at (658, 584) on #alertexamples
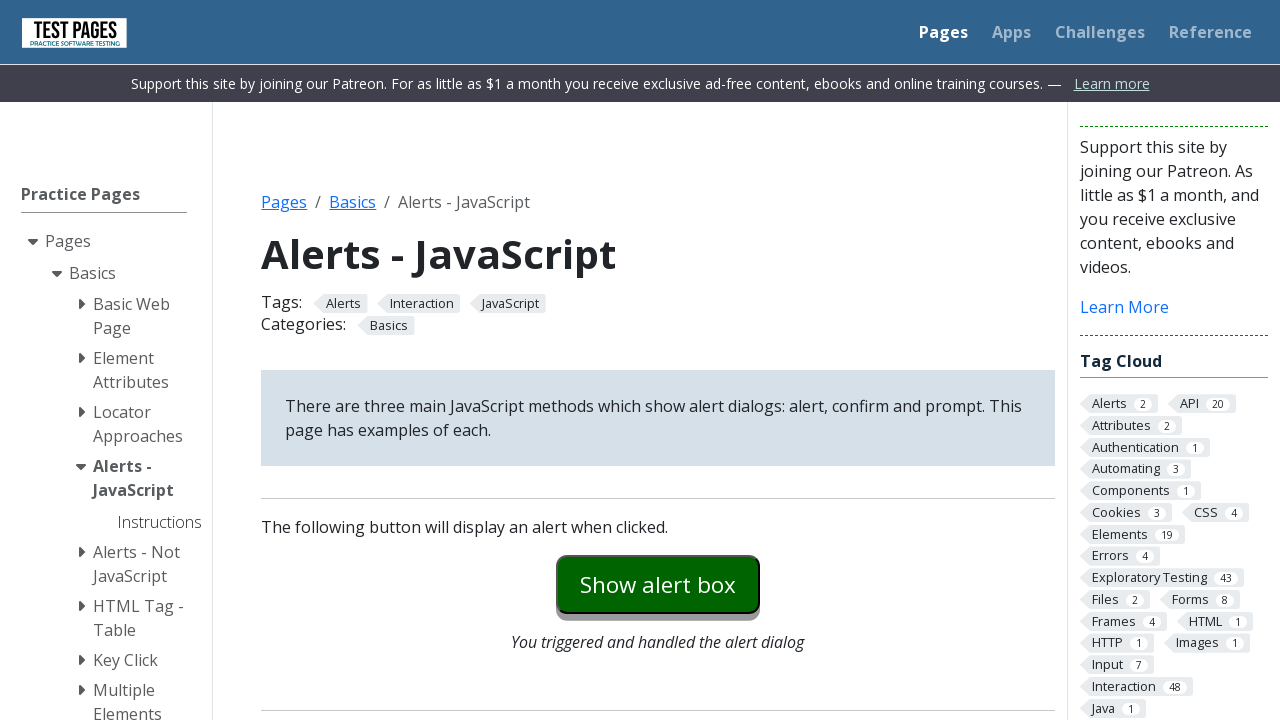

Set up dialog handler to accept alert
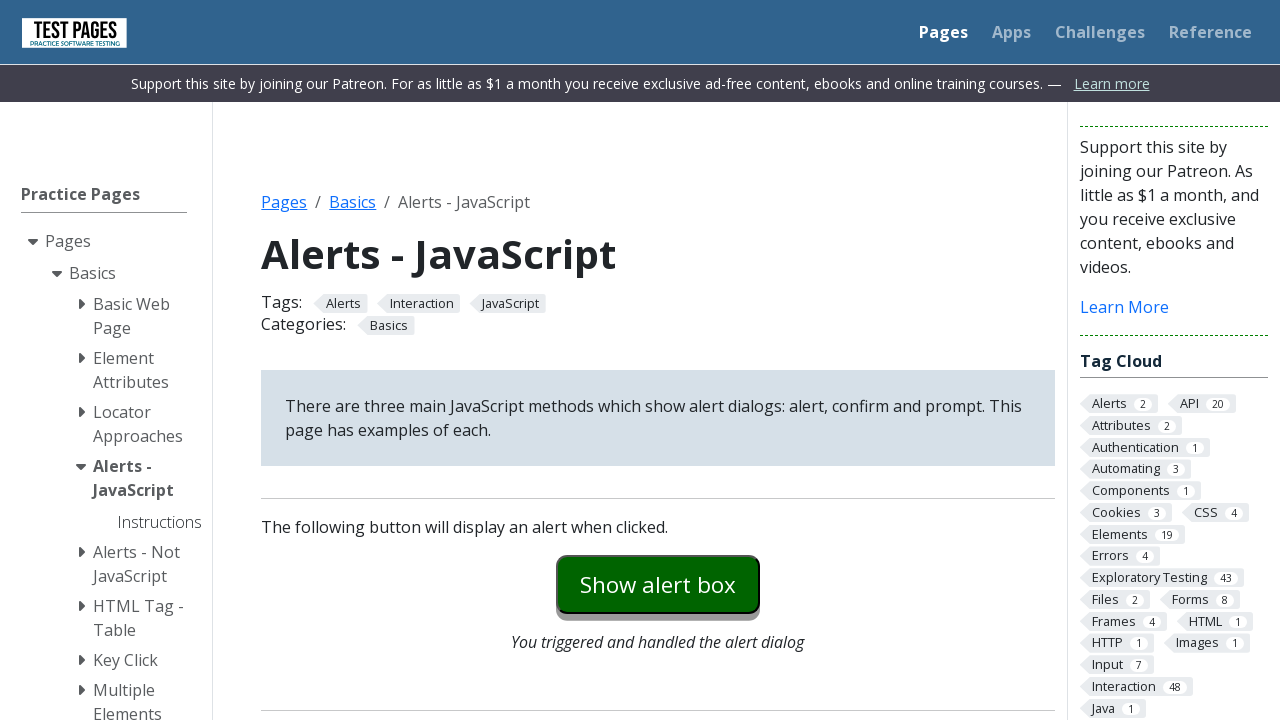

Waited for alert to be handled
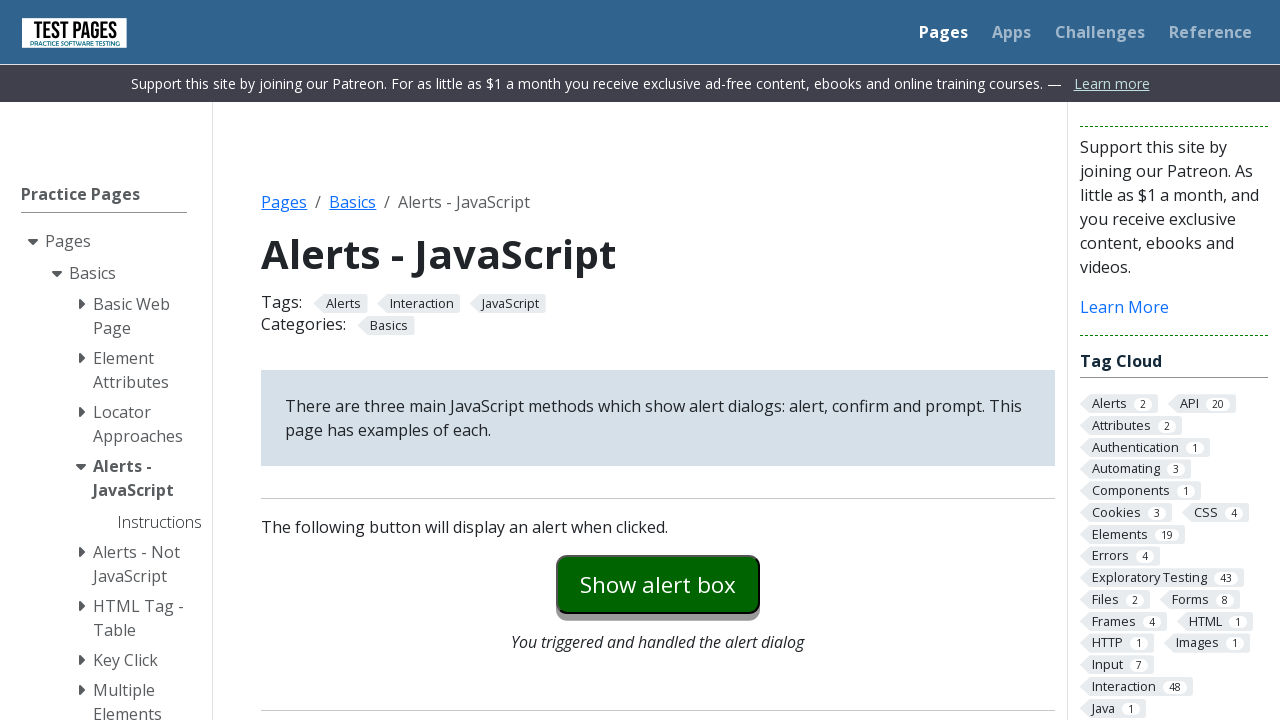

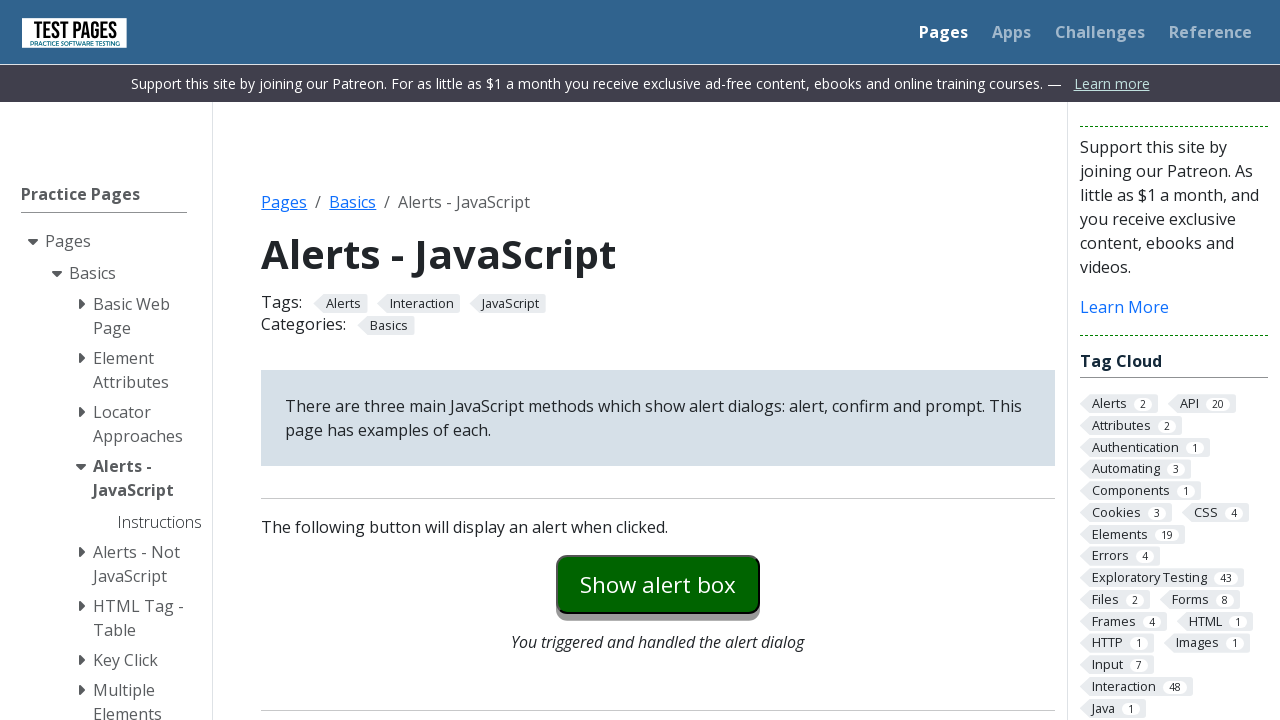